Tests dynamic controls page by finding a checkbox, clicking it to select, verifying selection, then clicking again to uncheck and verifying the unchecked state.

Starting URL: https://v1.training-support.net/selenium/dynamic-controls

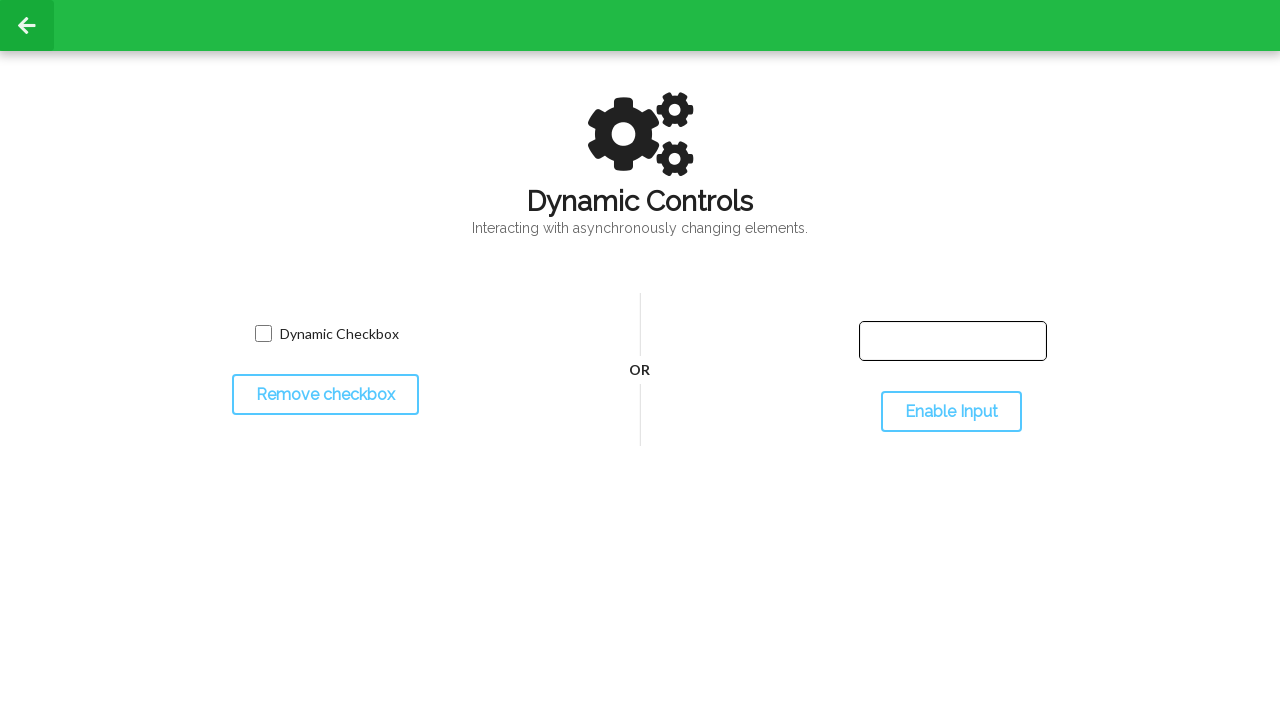

Clicked checkbox to select it at (263, 334) on input.willDisappear
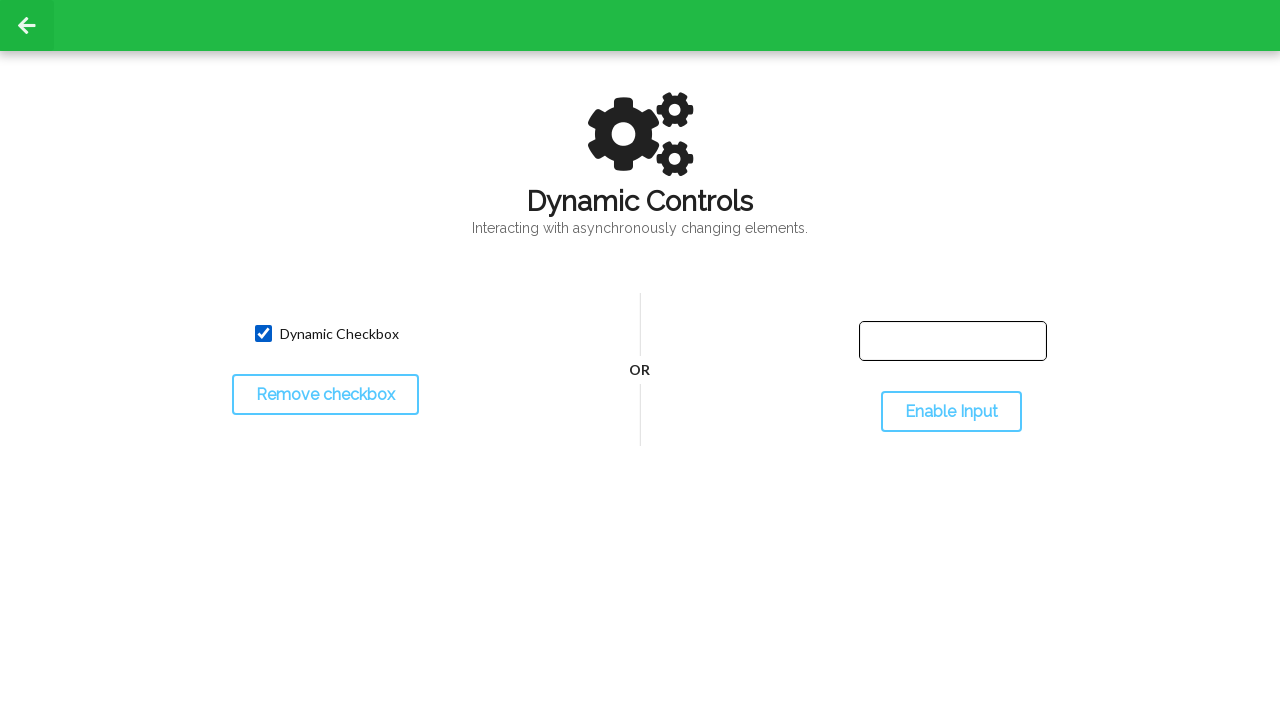

Located checkbox element
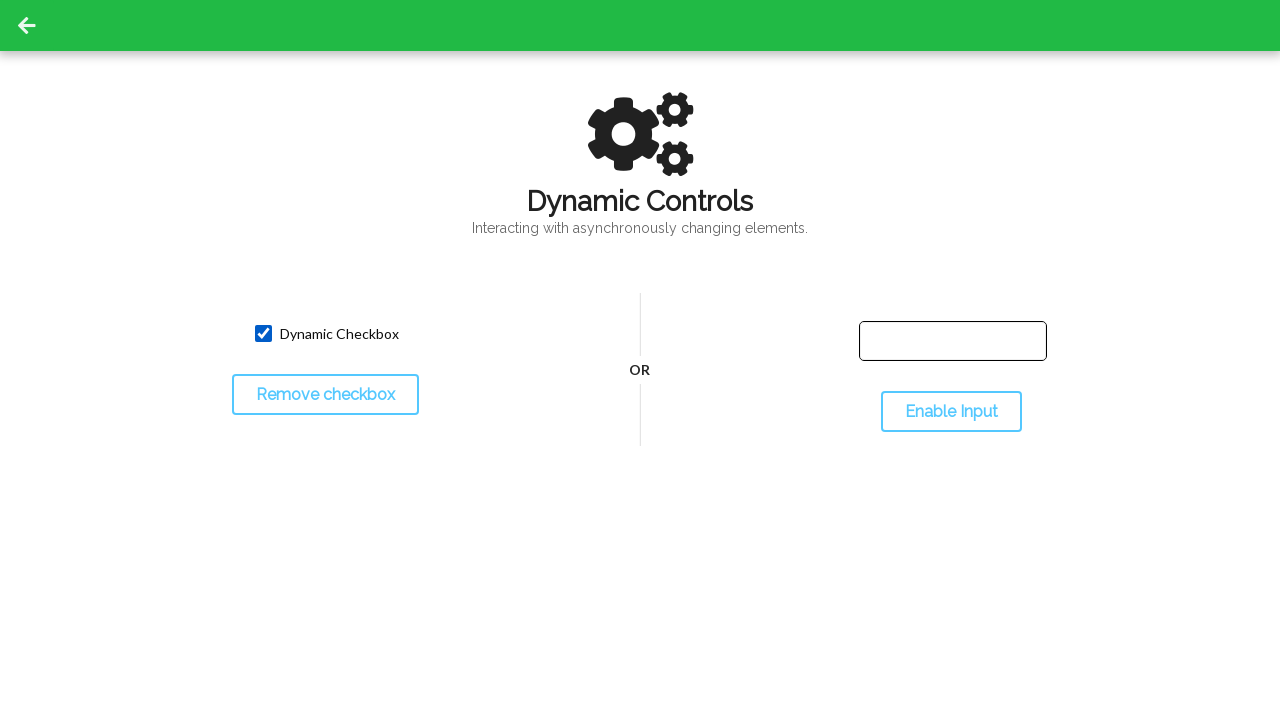

Verified checkbox is selected
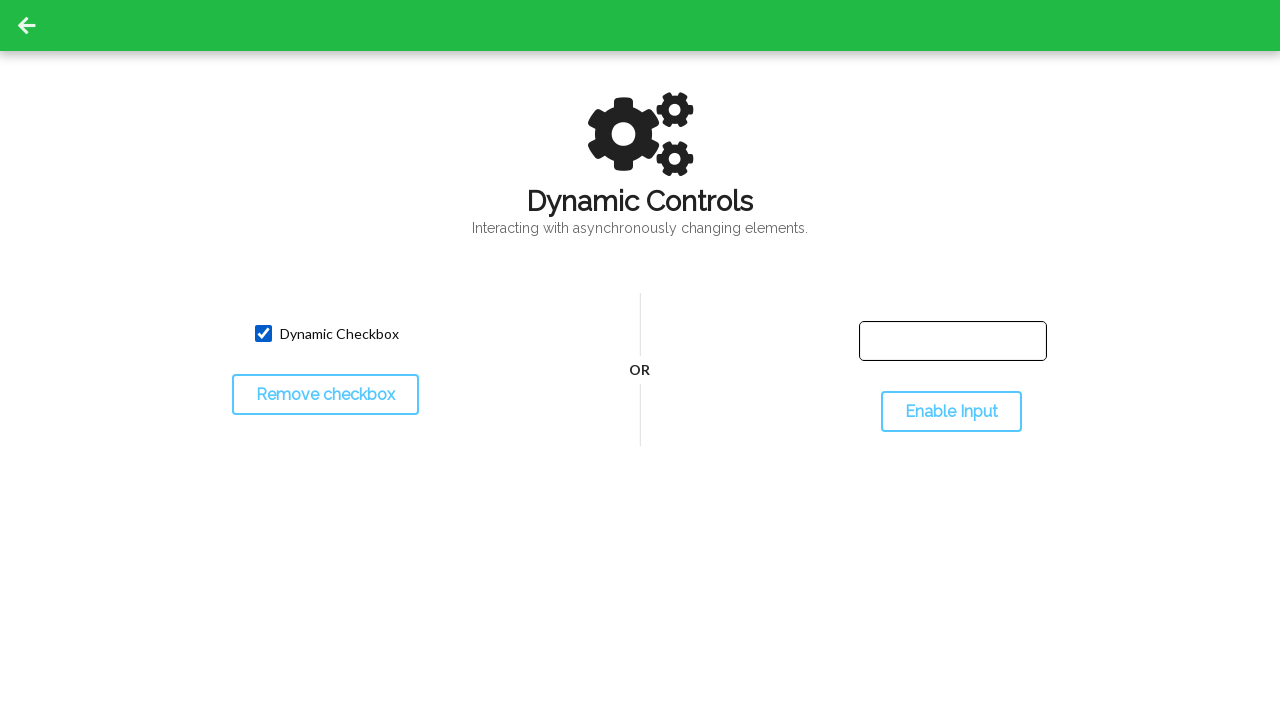

Clicked checkbox to uncheck it at (263, 334) on input.willDisappear
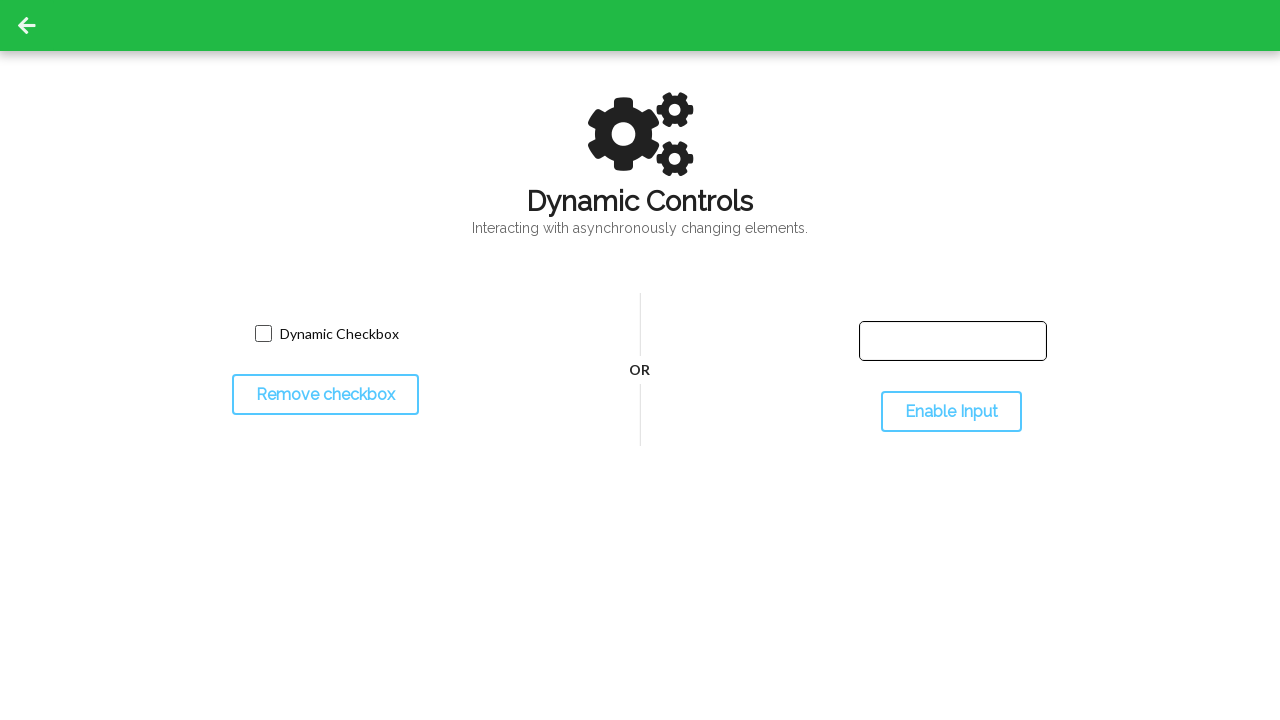

Verified checkbox is unchecked
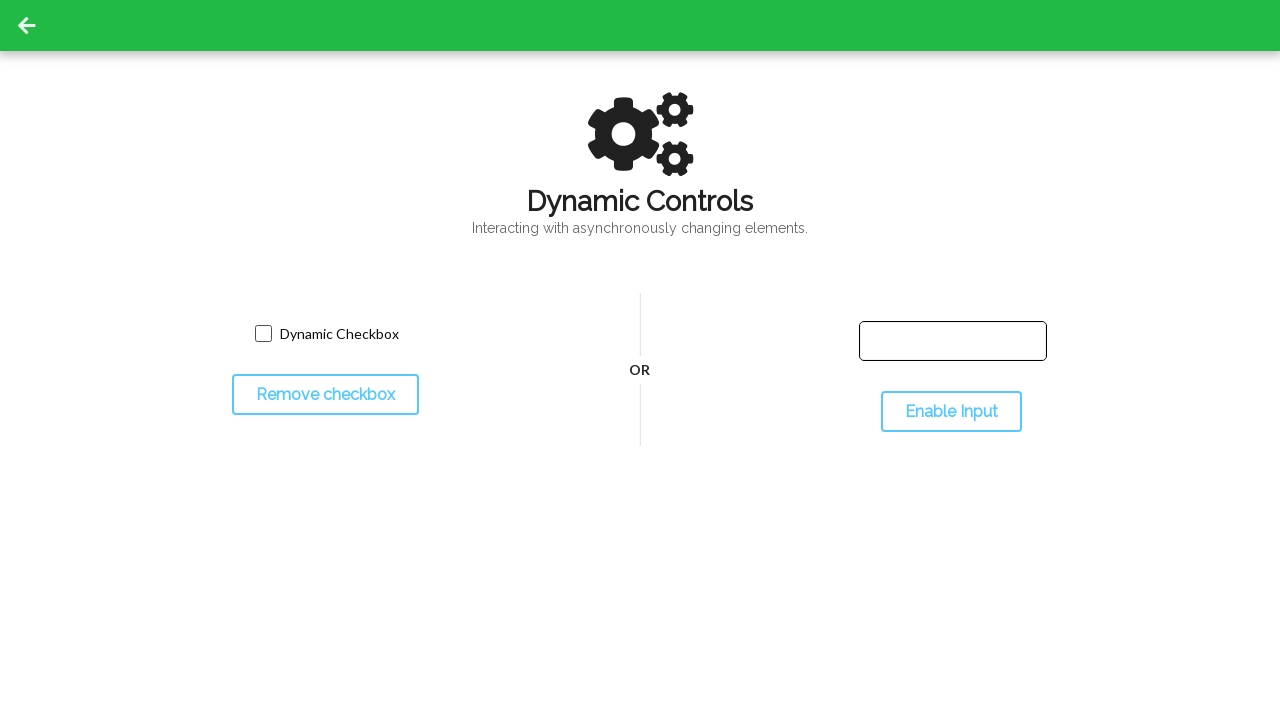

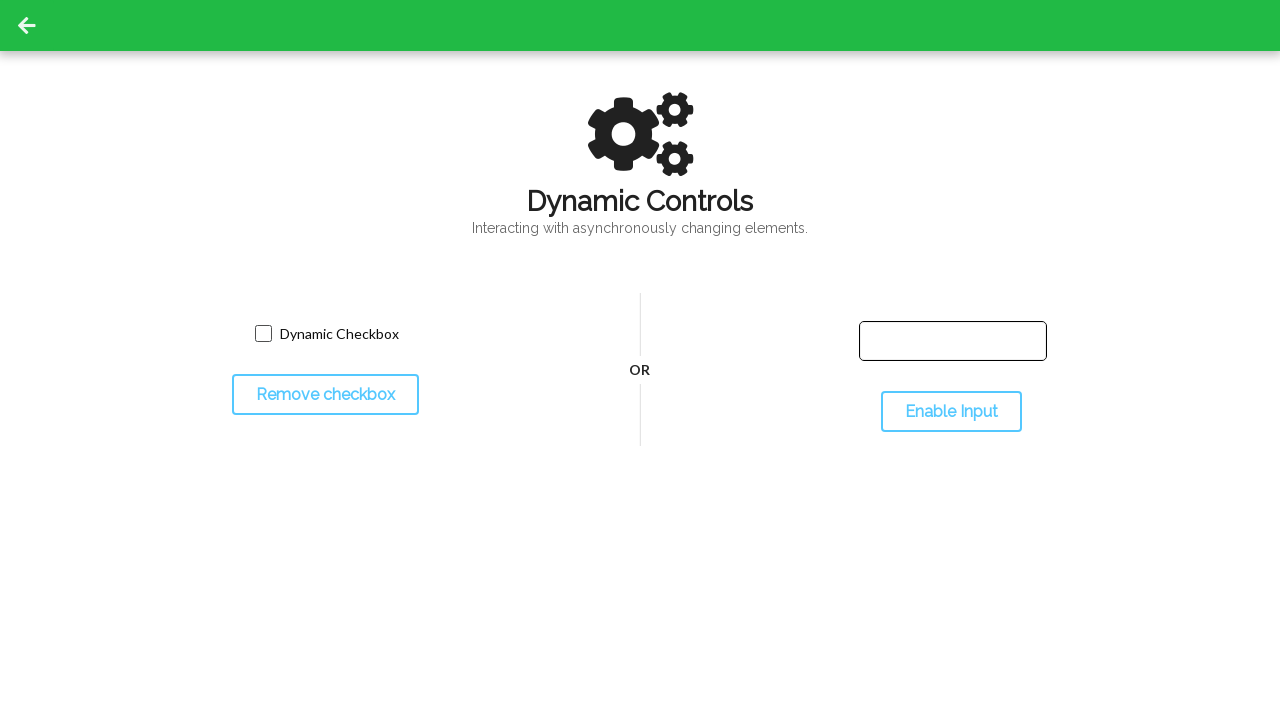